Tests the username input field by filling it with a test value and validating the input

Starting URL: https://testpages.herokuapp.com/styled/basic-html-form-test.html

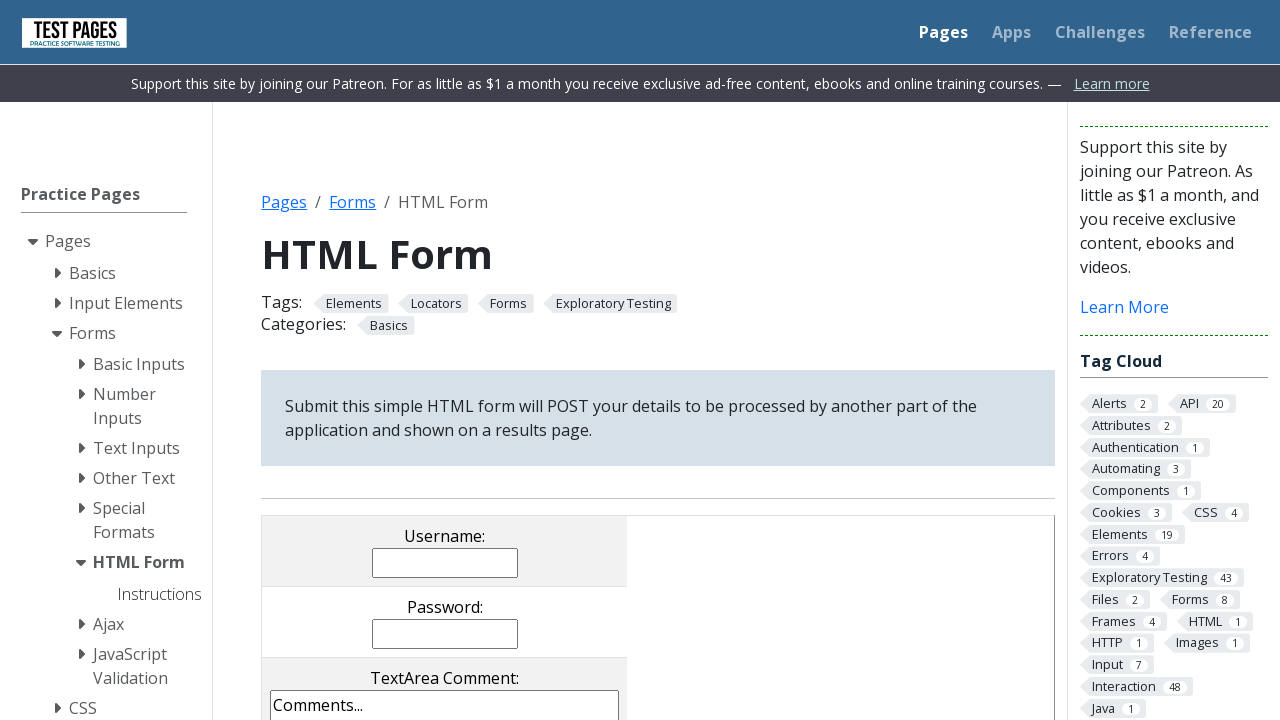

Located username input field
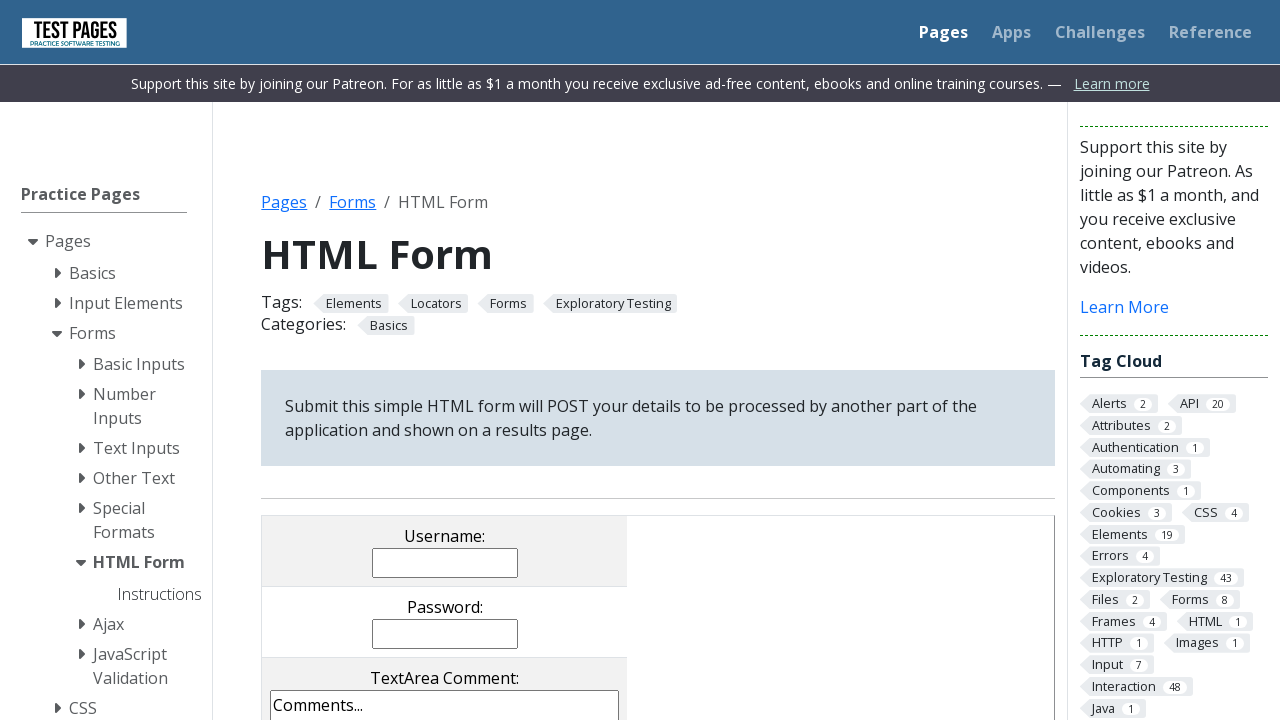

Filled username field with 'testUser' on xpath=//input[@name='username']
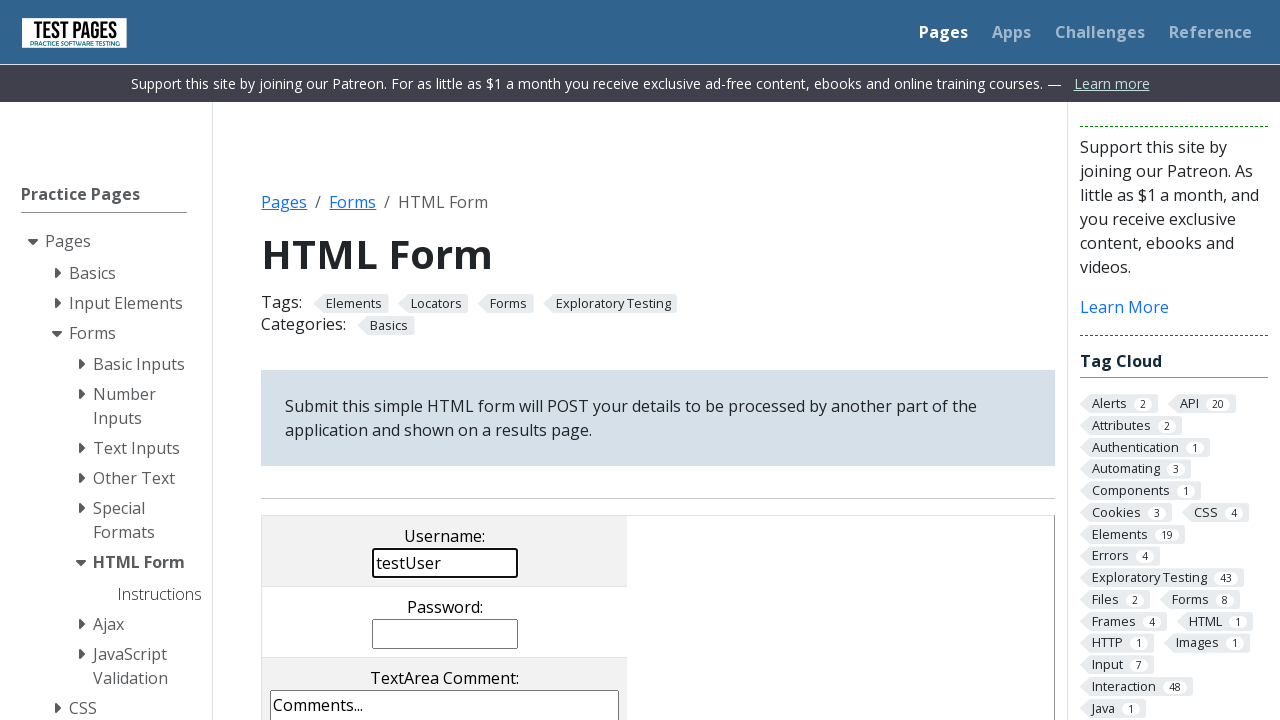

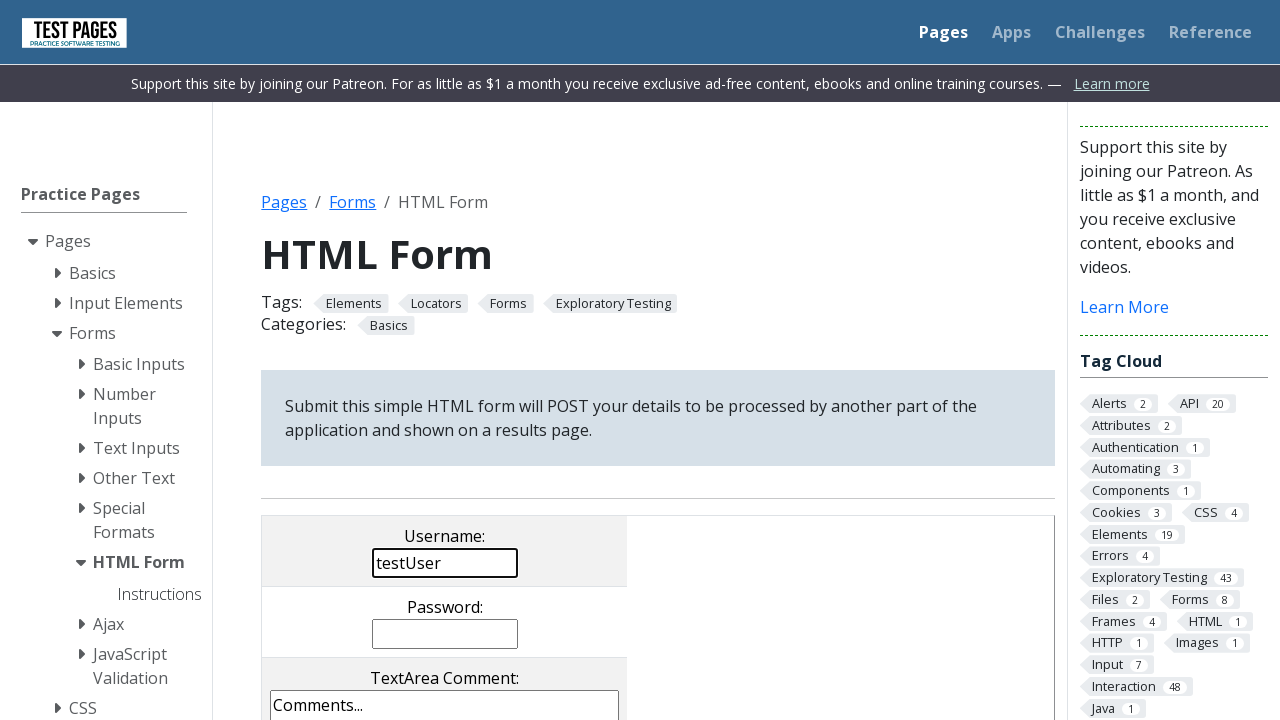